Tests tooltip message verification by clicking on an engine performance field and reading the tooltip, then selects "Other" from a list of hobbies checkboxes.

Starting URL: http://demo.automationtalks.com/index.html

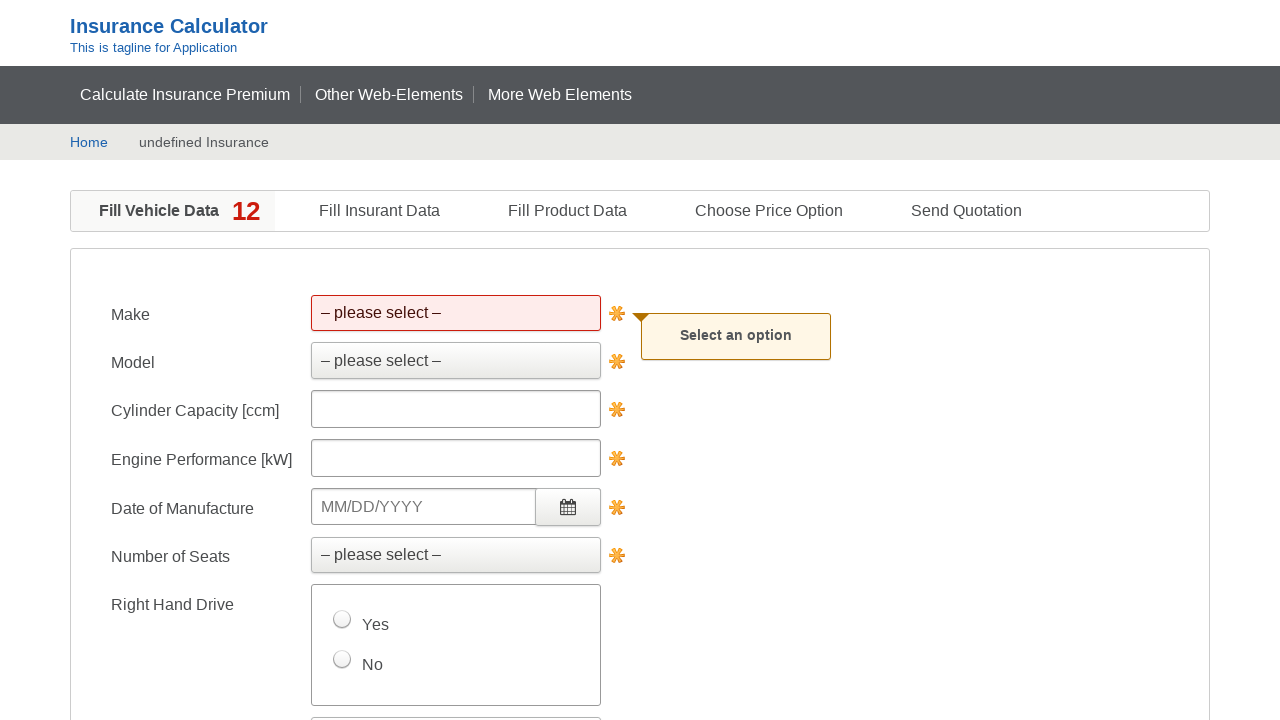

Clicked on engine performance field to trigger tooltip at (456, 458) on #engineperformance
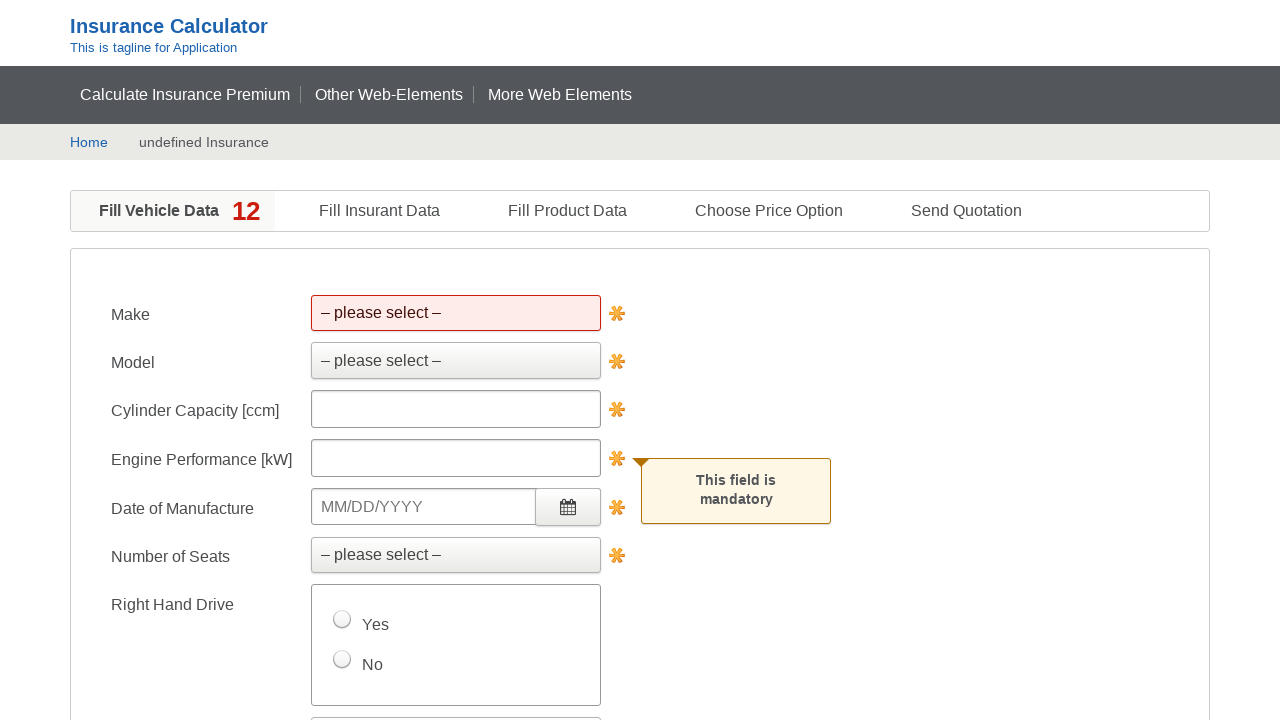

Retrieved tooltip message: 'This field is mandatory'
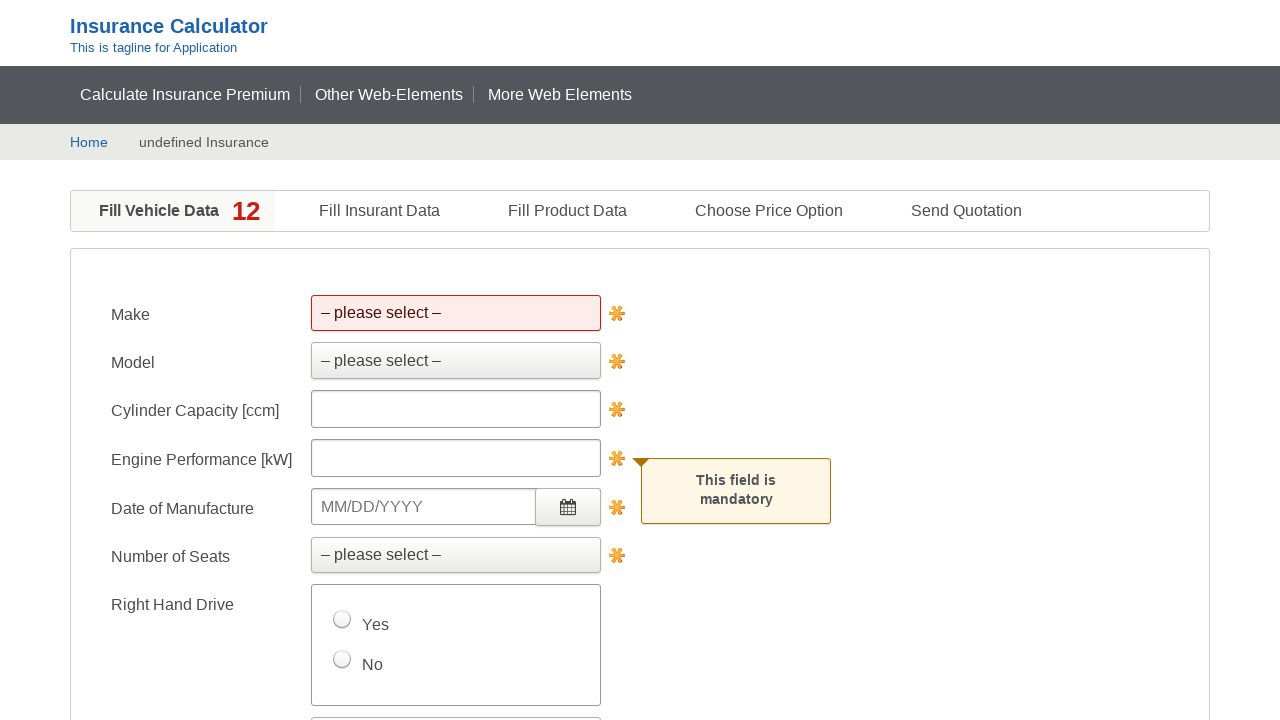

Located all hobby options
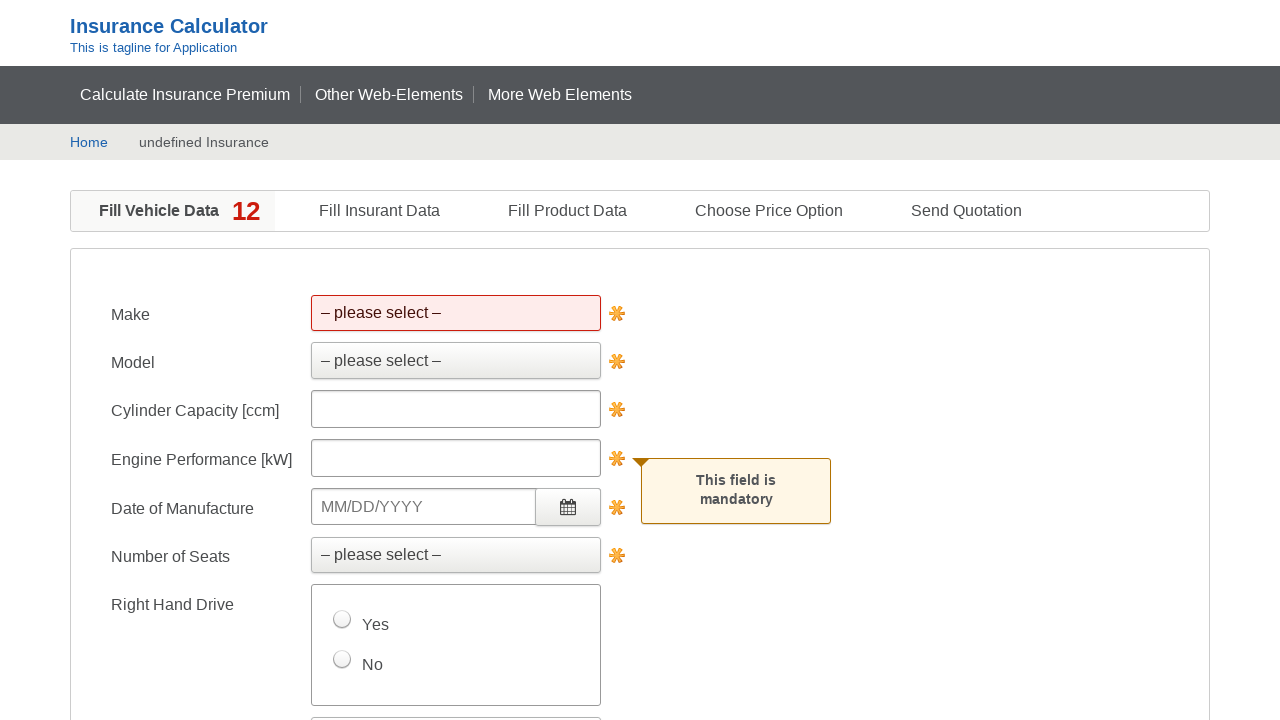

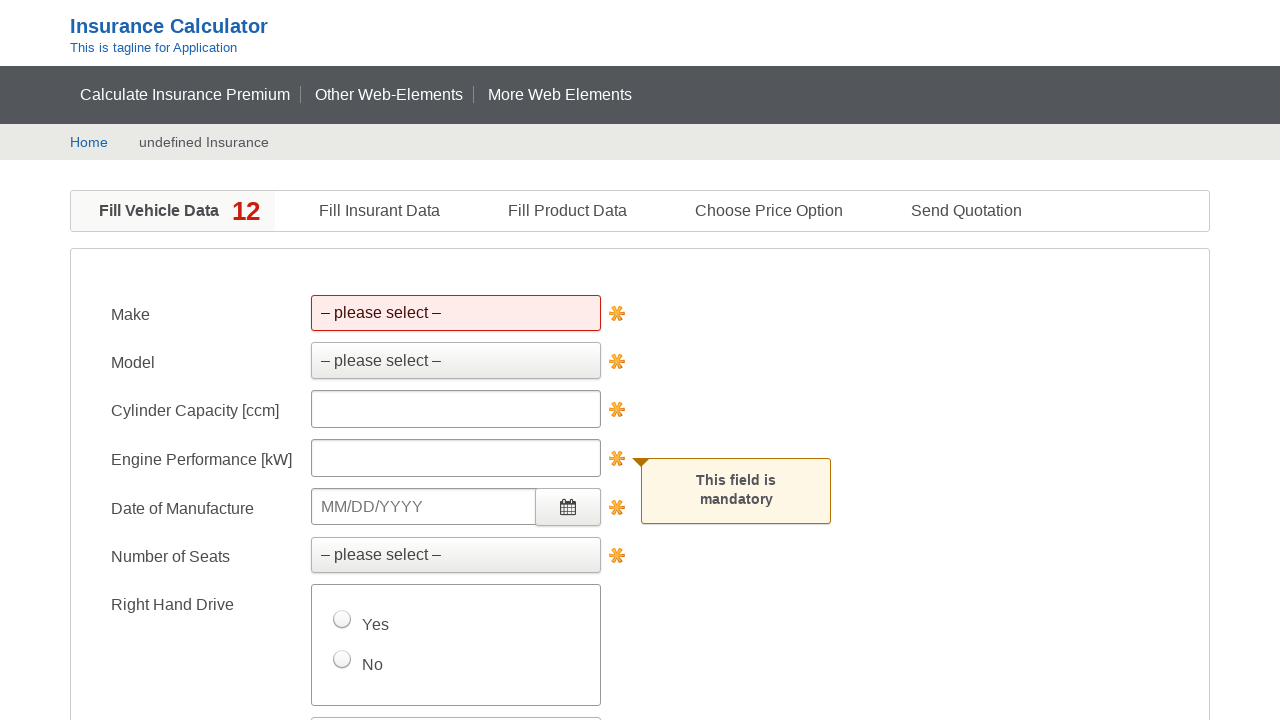